Creates a new paste on Pastebin with bash code, sets syntax highlighting to Bash, expiration to 10 minutes, and a custom title, then verifies the page title matches the paste name.

Starting URL: https://pastebin.com

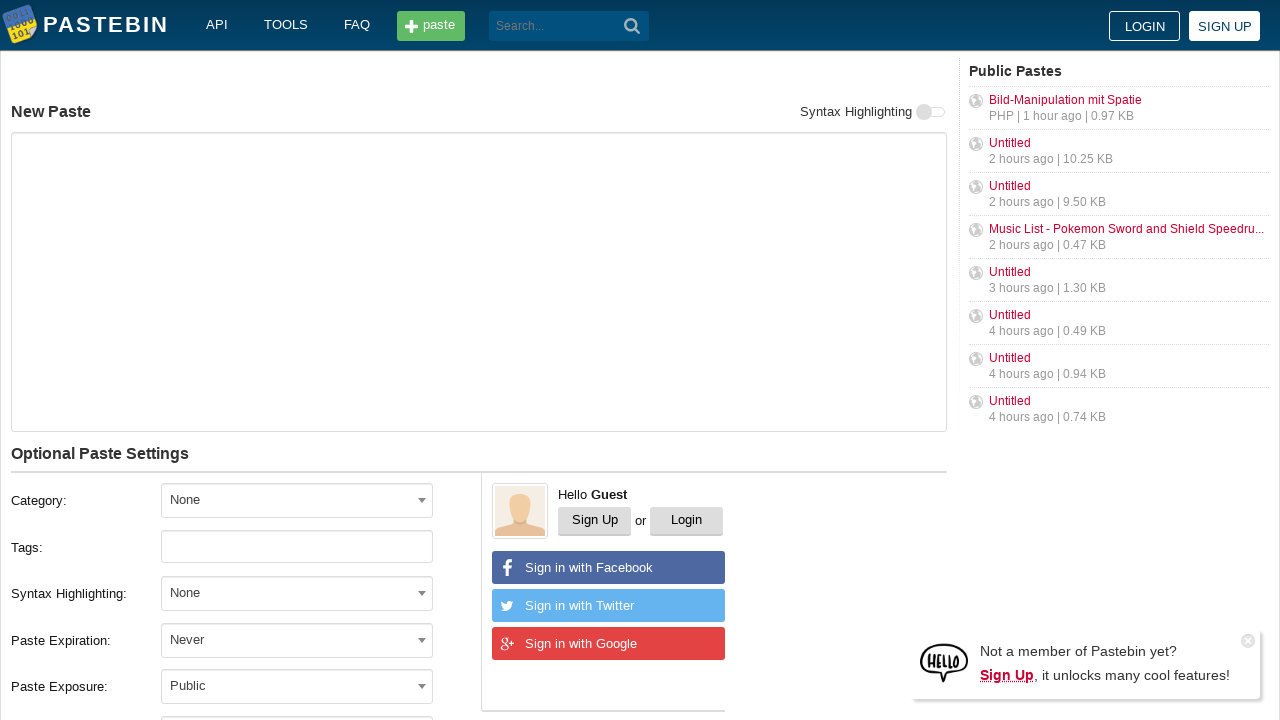

Filled paste content textarea with bash code on #postform-text
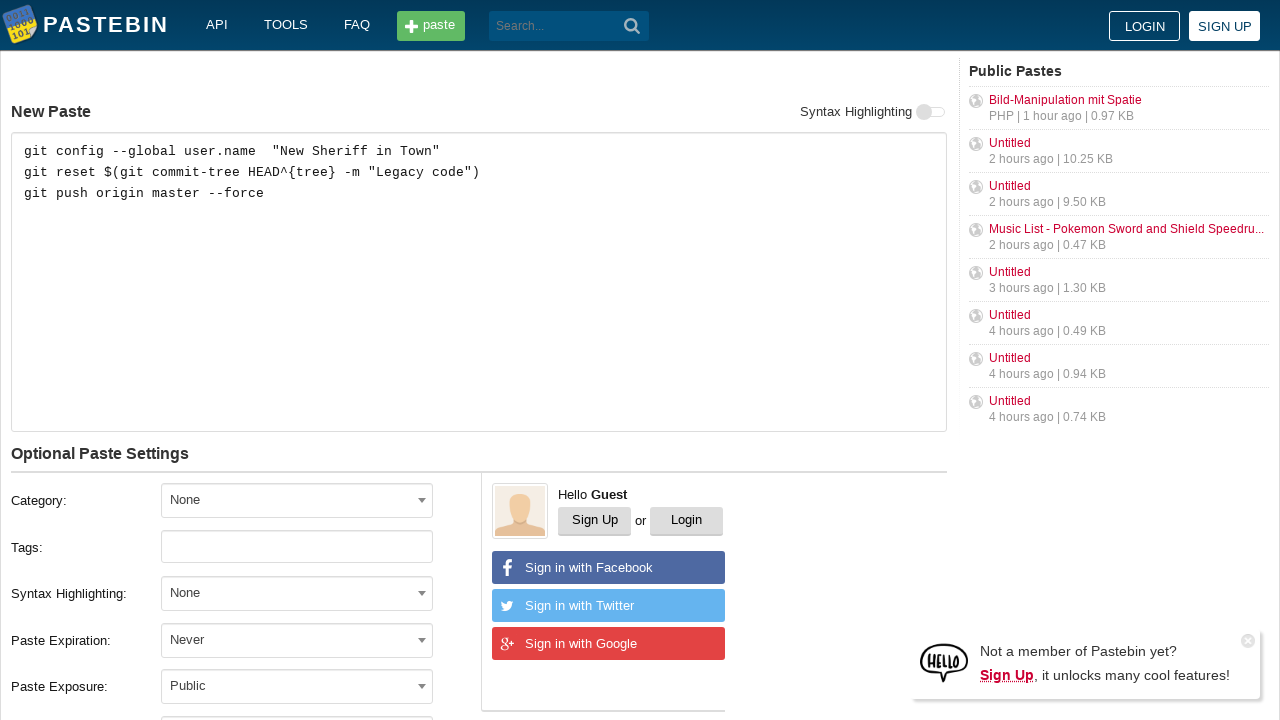

Clicked syntax highlighting dropdown at (297, 593) on #select2-postform-format-container
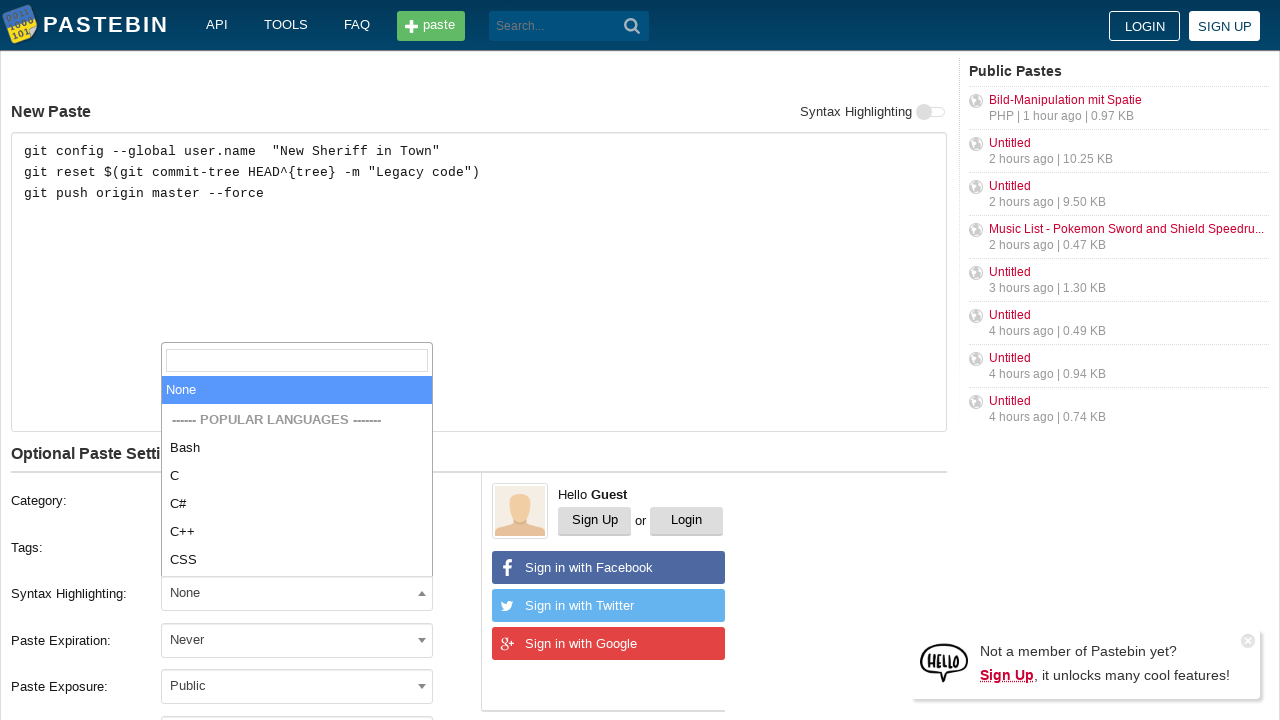

Syntax highlighting search field appeared
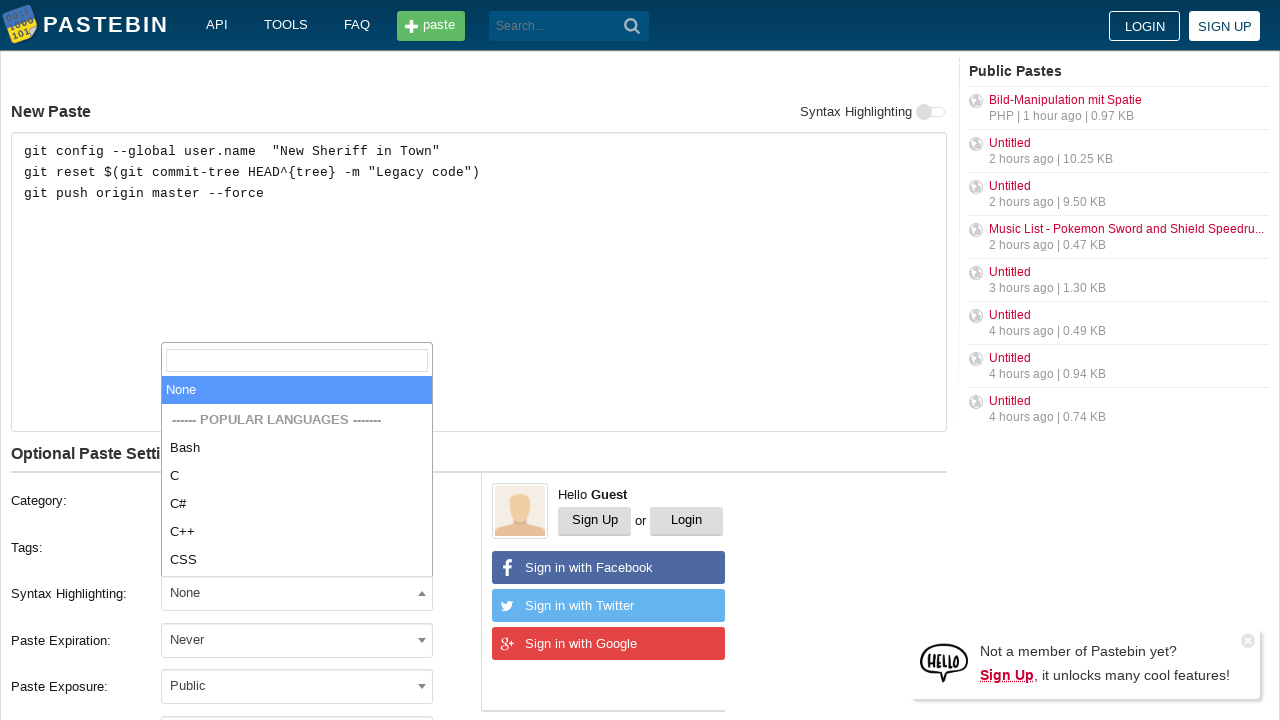

Typed 'Bash' in syntax highlighting search field on .select2-search__field
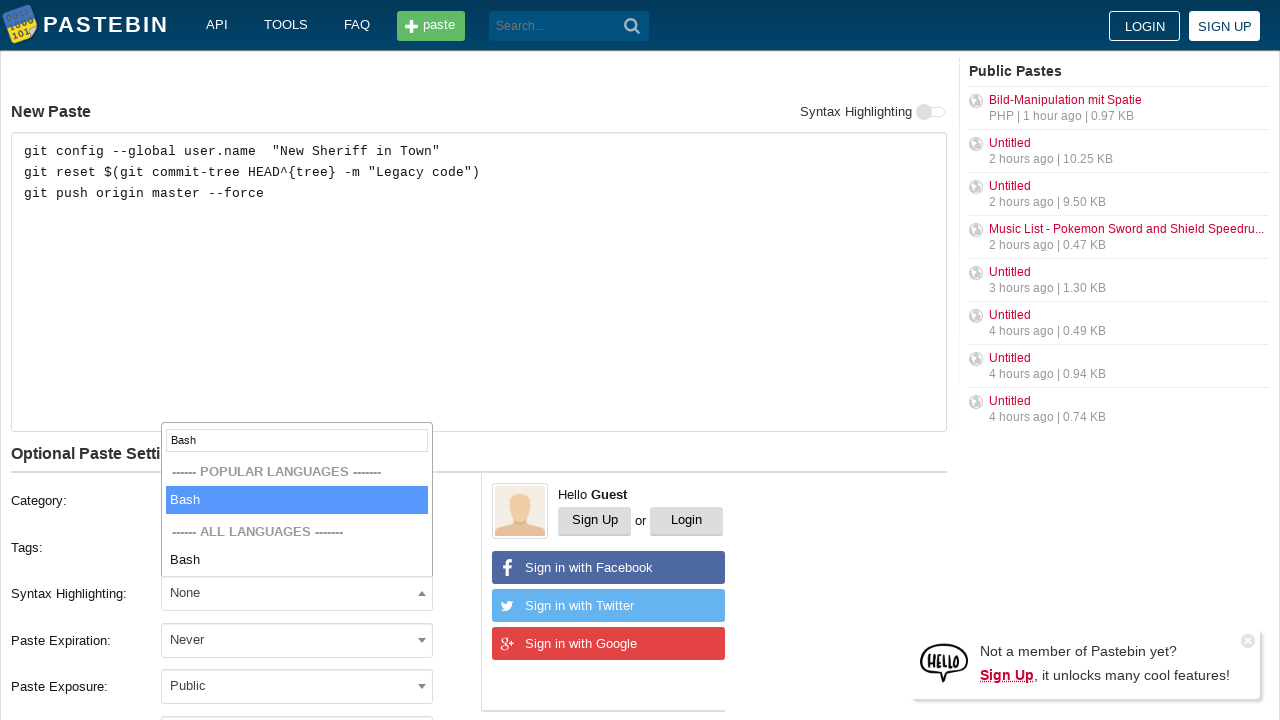

Selected Bash syntax highlighting on .select2-search__field
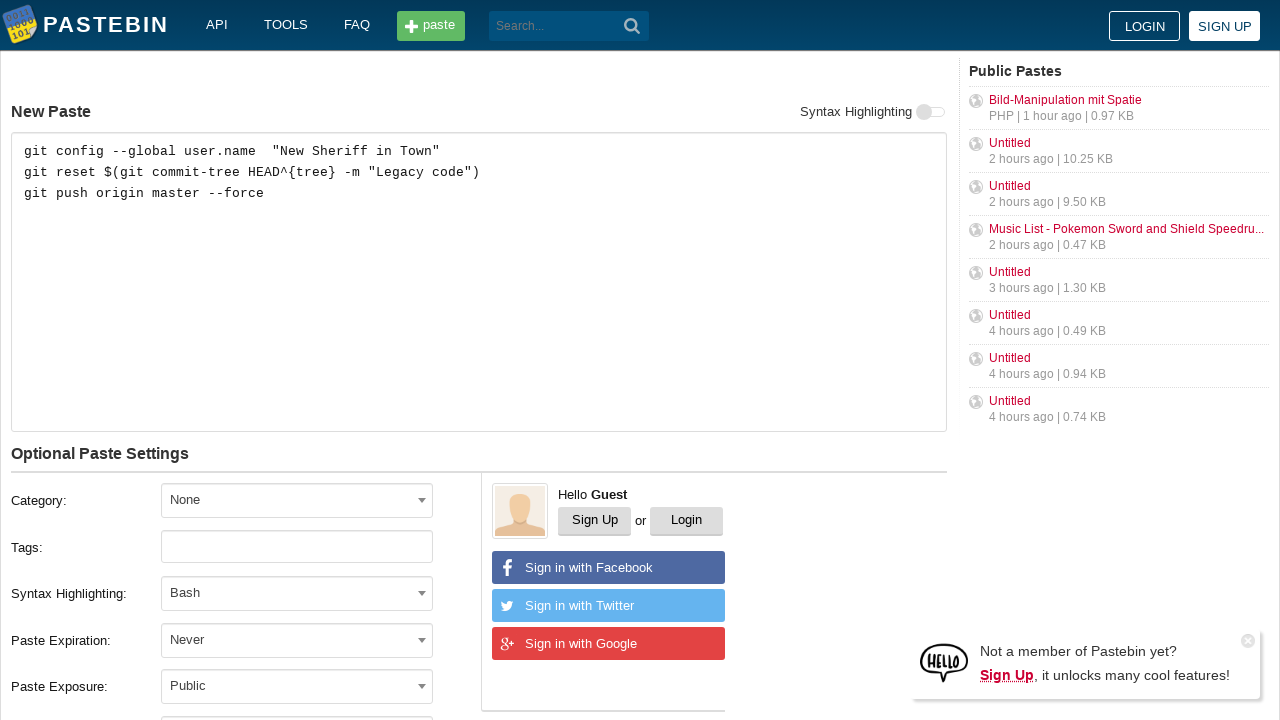

Clicked expiration dropdown at (297, 640) on #select2-postform-expiration-container
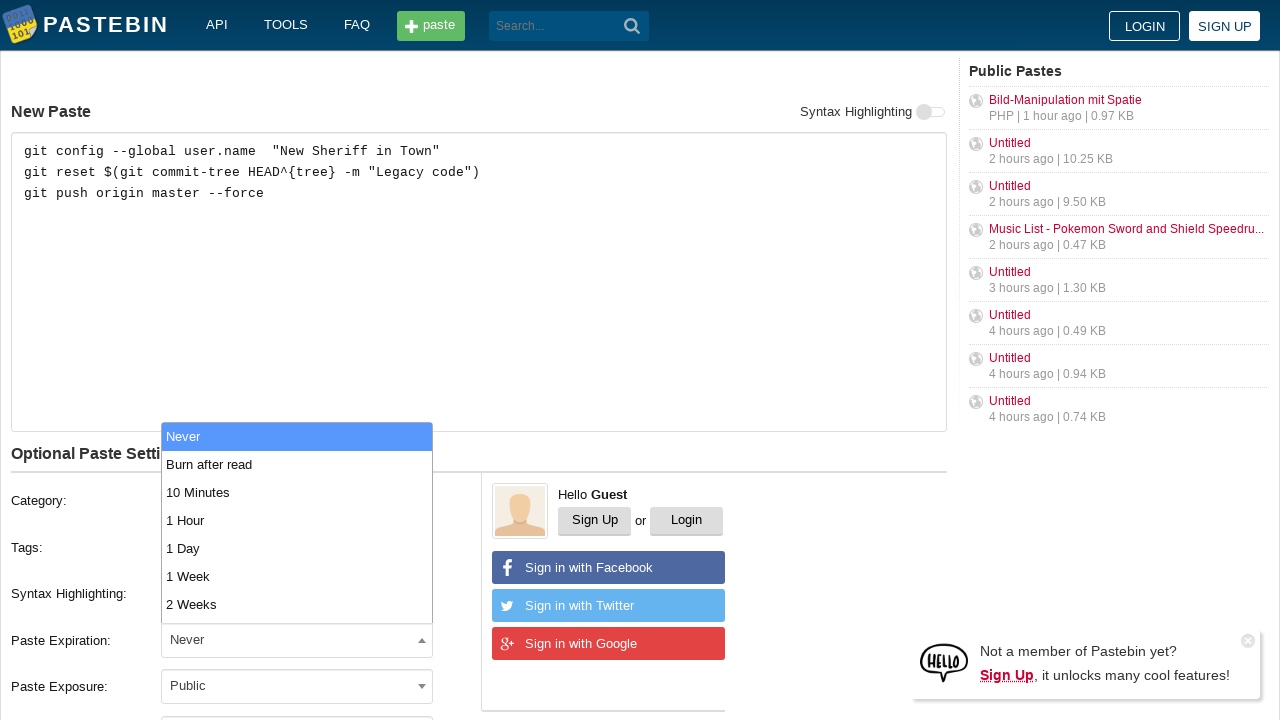

Expiration options appeared
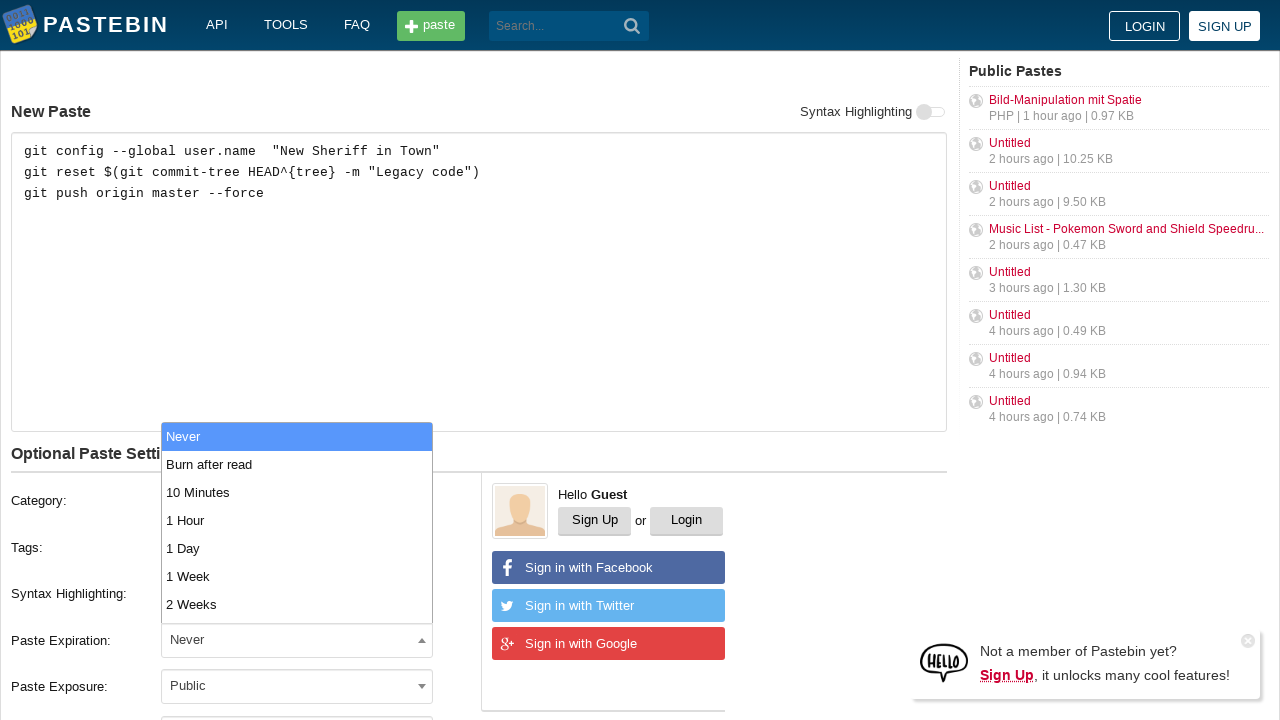

Selected 10 Minutes expiration time at (297, 492) on xpath=//li[contains(text(), '10 Minutes')]
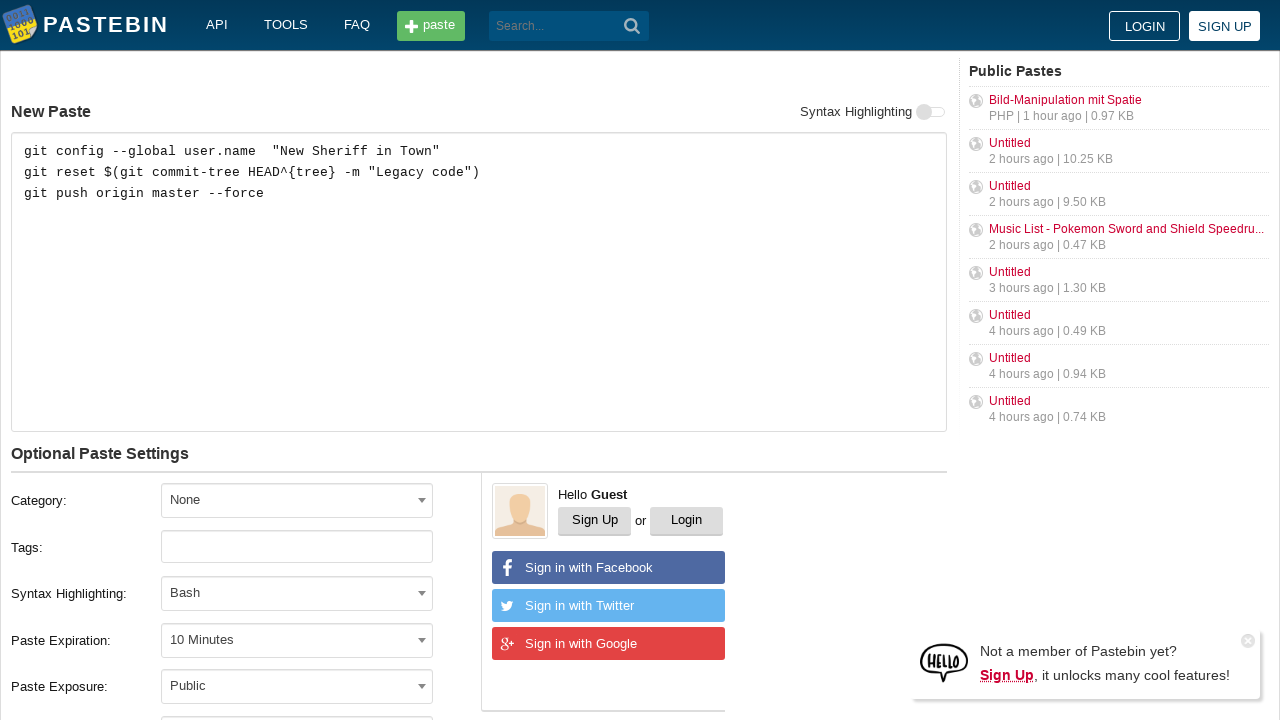

Filled paste title field with 'how to gain dominance among developers' on #postform-name
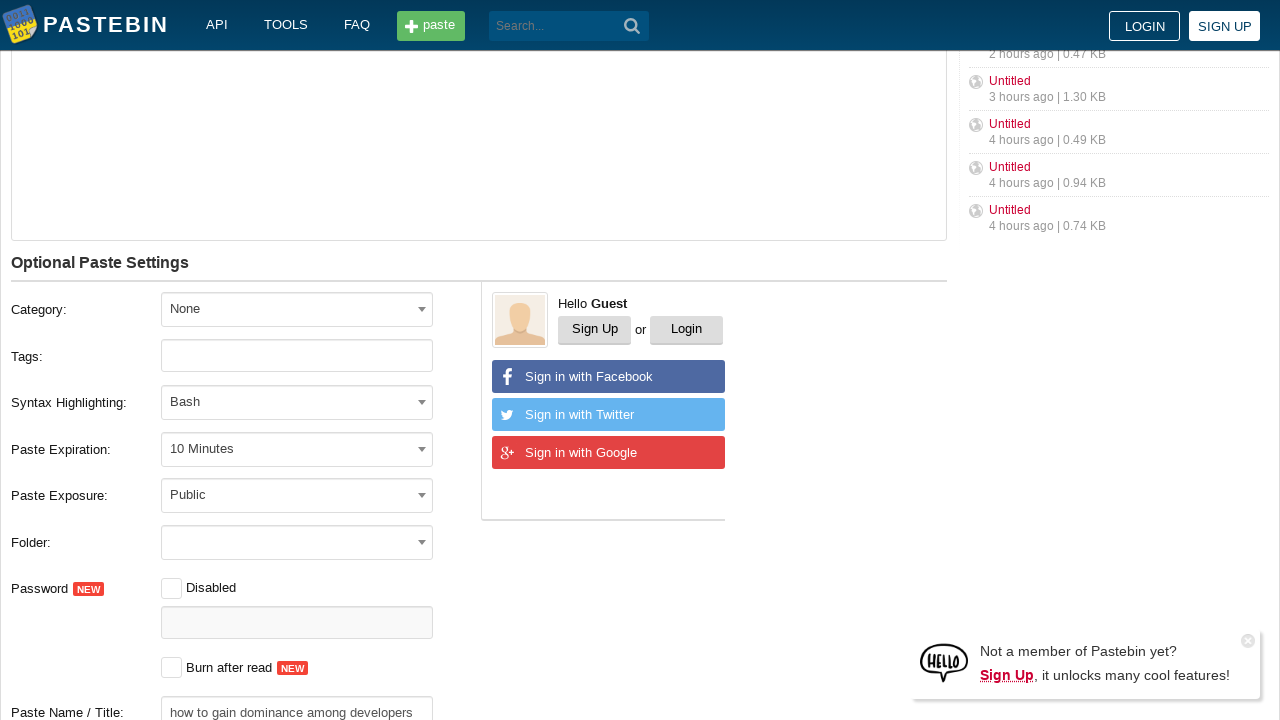

Clicked submit button to create paste at (632, 26) on button[type='submit']
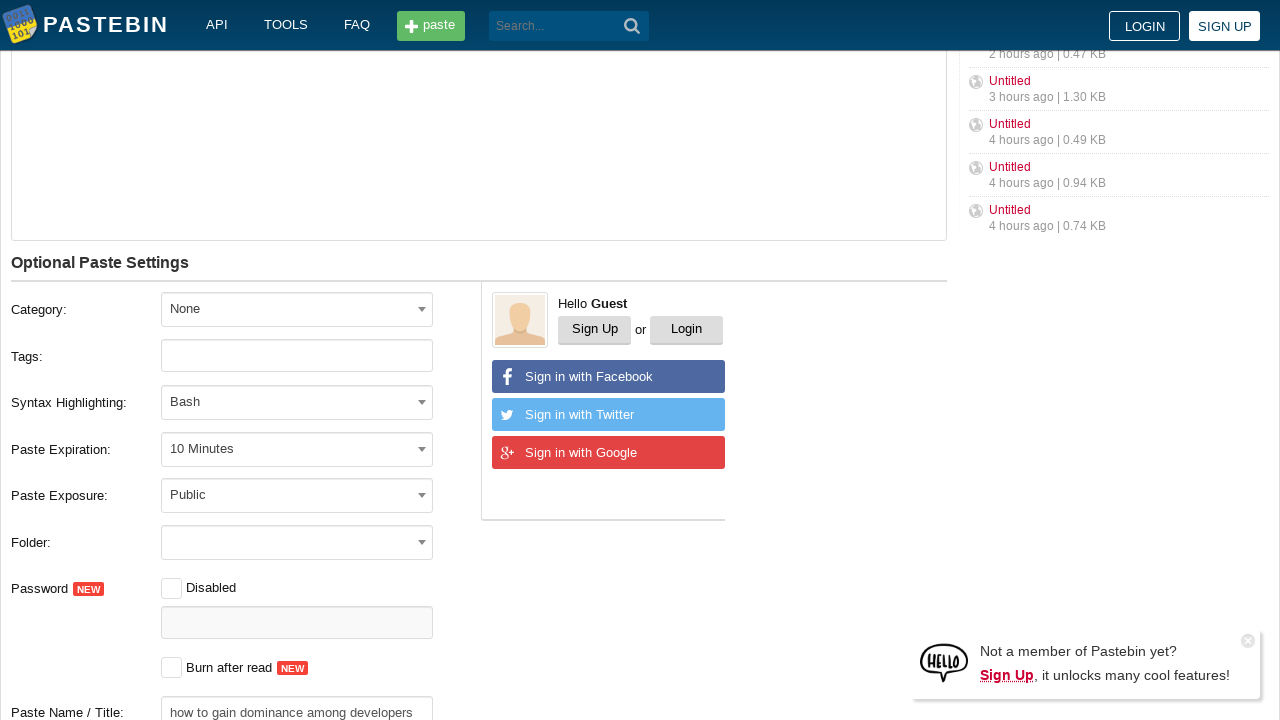

New paste page loaded successfully
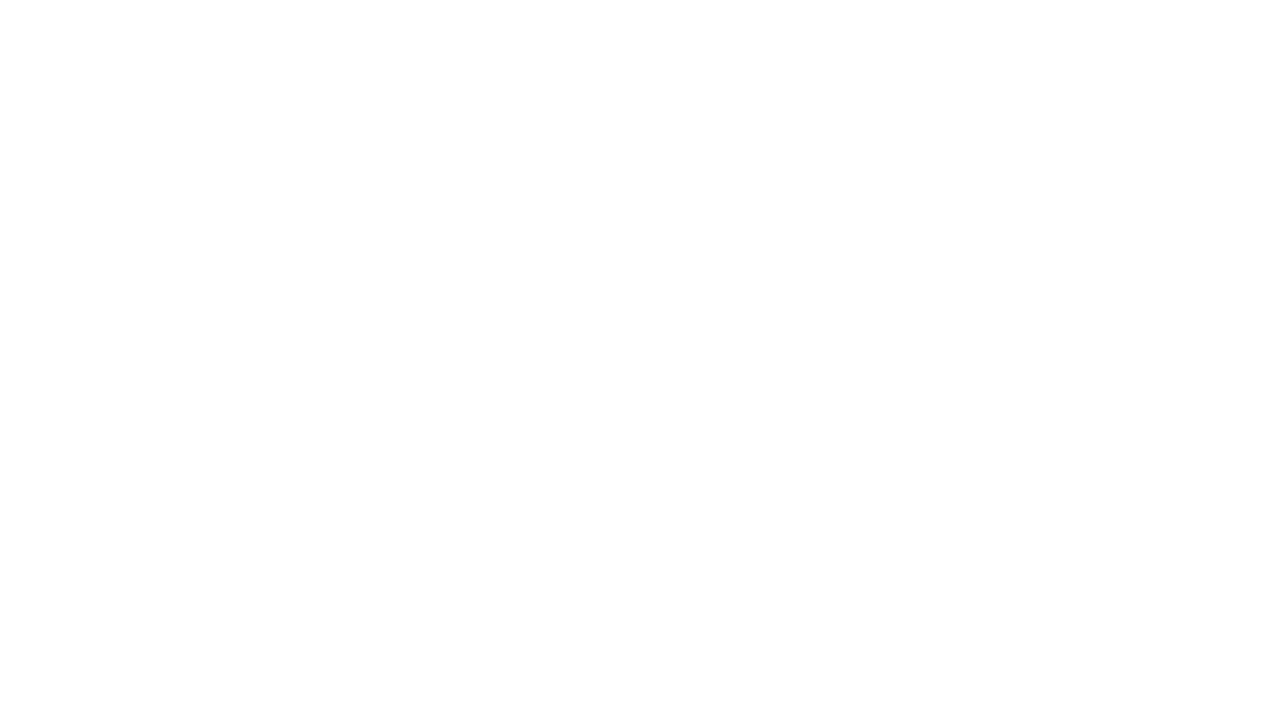

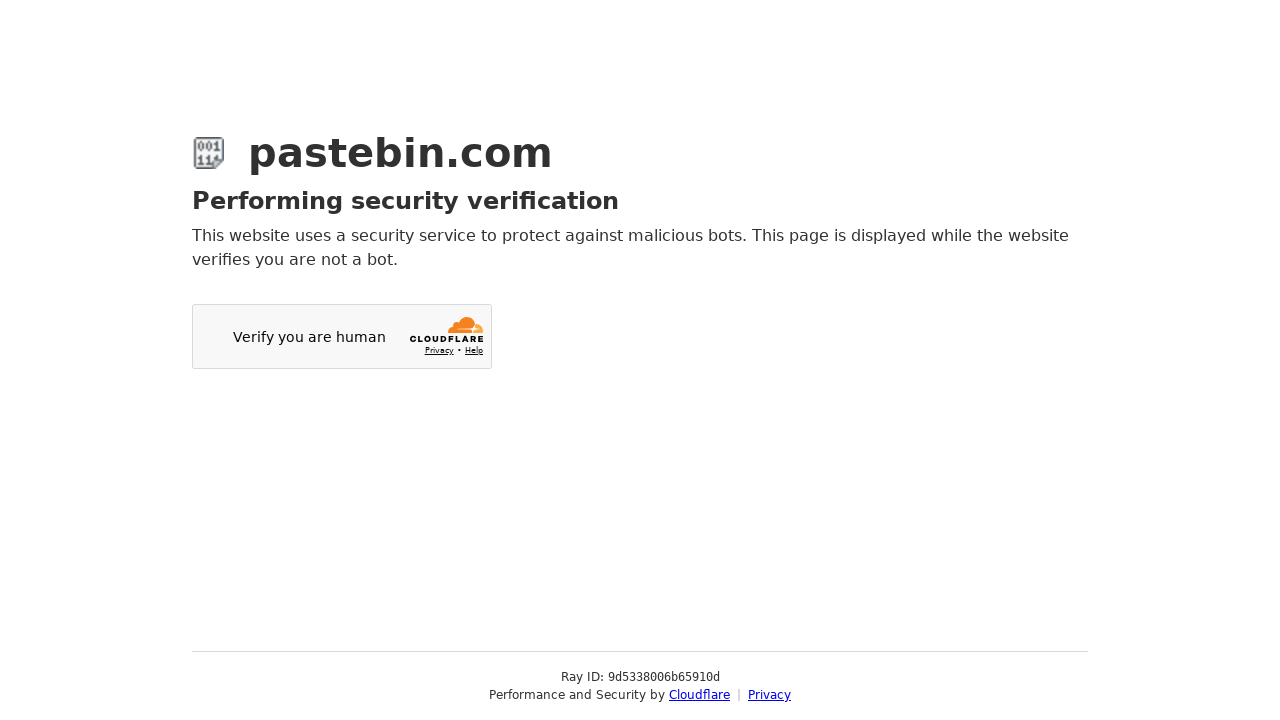